Tests the user registration flow on an e-commerce playground site by searching for a product, navigating to the registration page, filling out the registration form with personal details, and completing the account creation process.

Starting URL: https://ecommerce-playground.lambdatest.io/

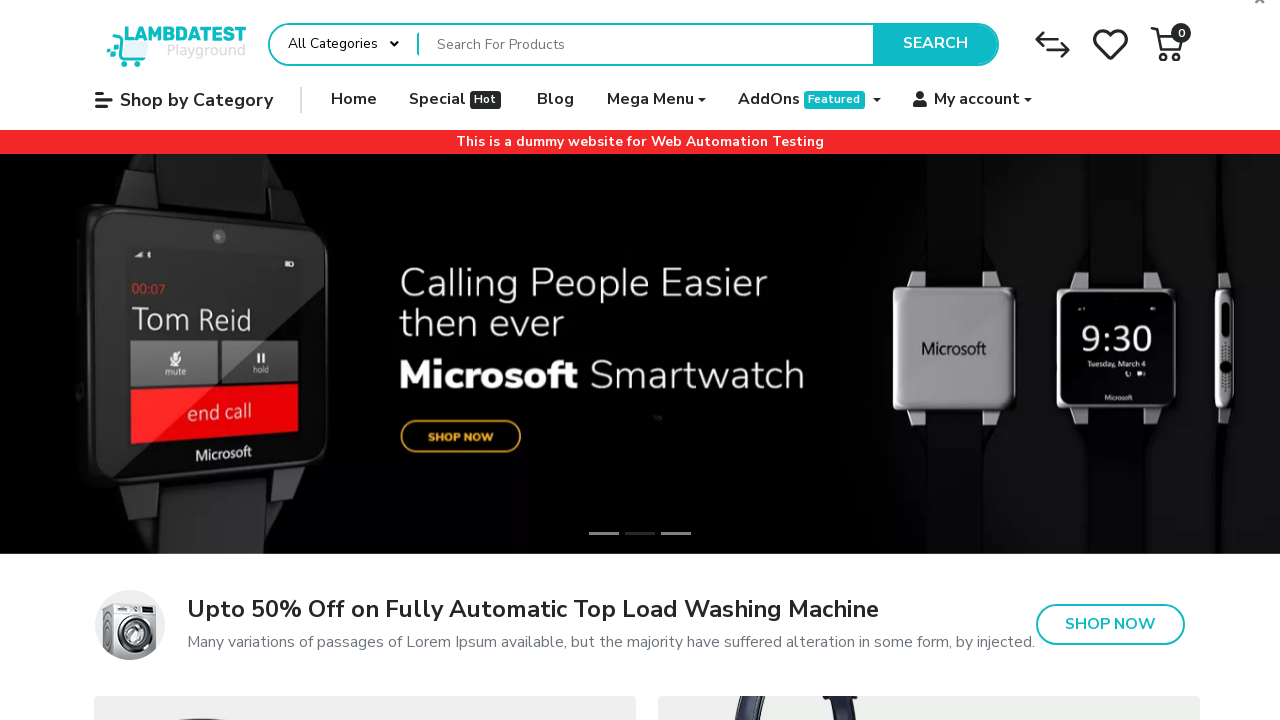

Filled search field with 'Desktop' on input[name="search"] >> nth = 0
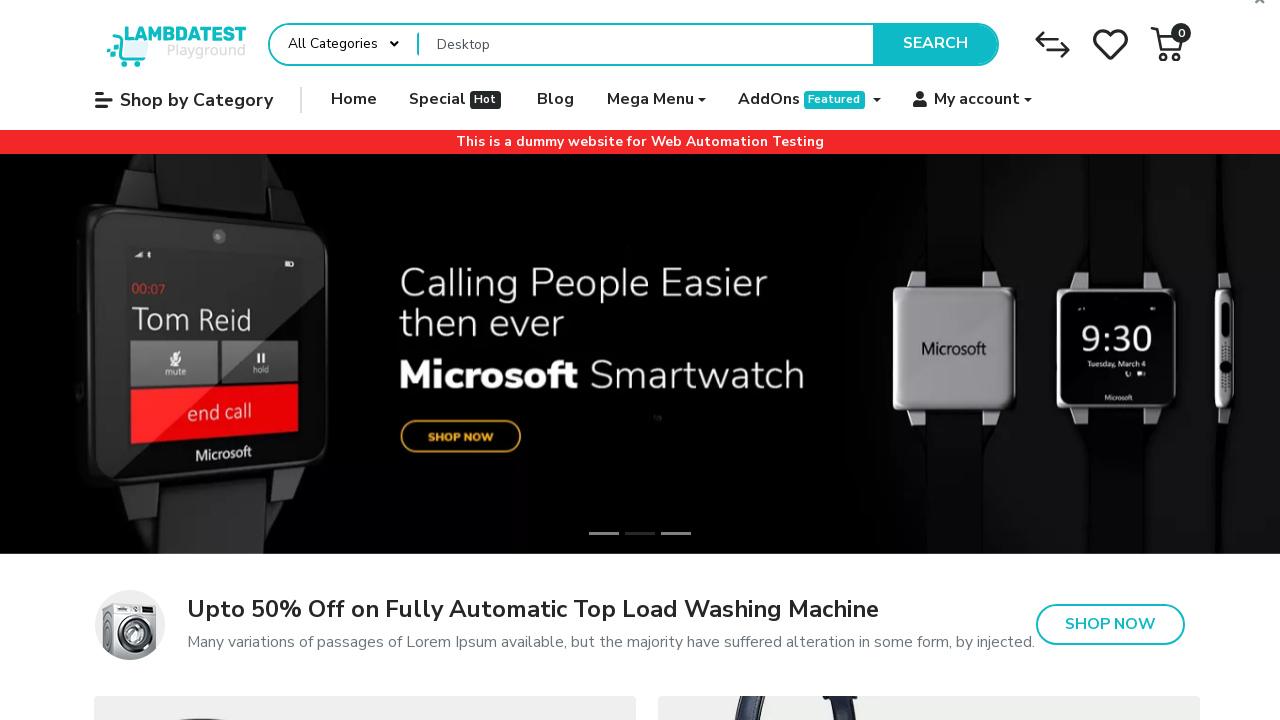

Clicked search button to find Desktop products at (935, 44) on div[class="search-button"]:has-text("Search")
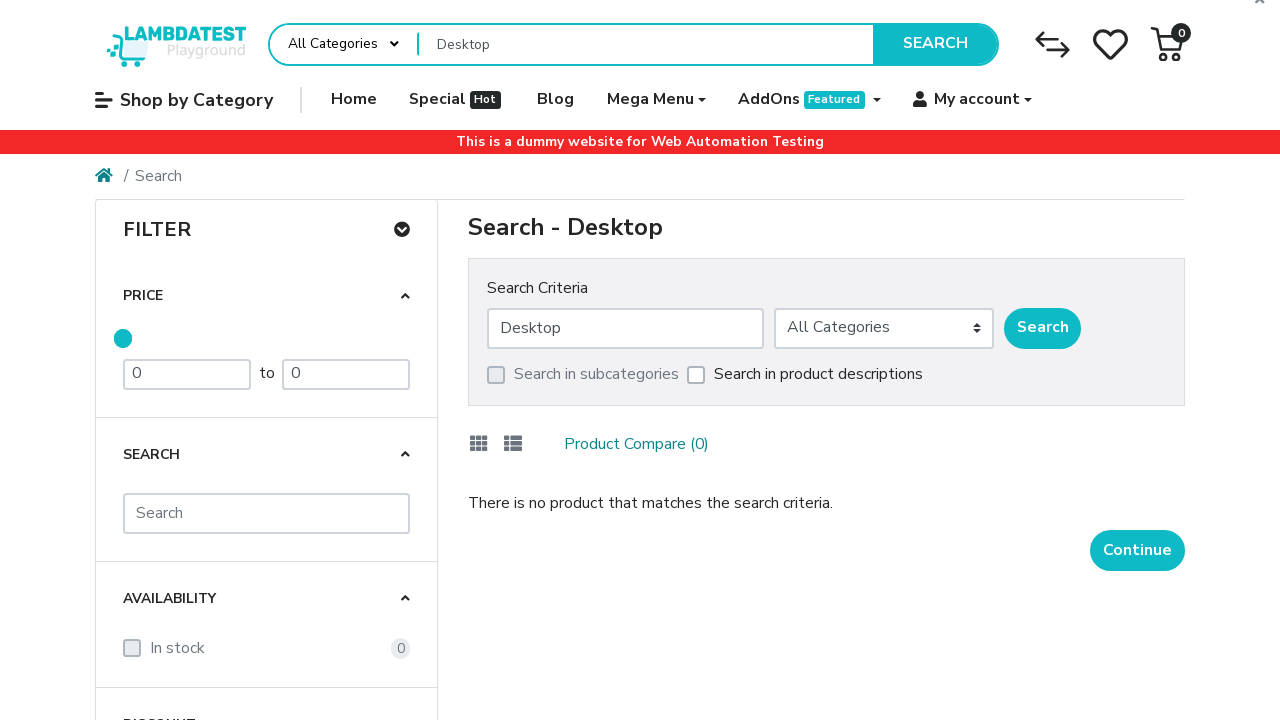

Hovered over navbar widget to reveal menu at (750, 100) on div[id="widget-navbar-217834"]
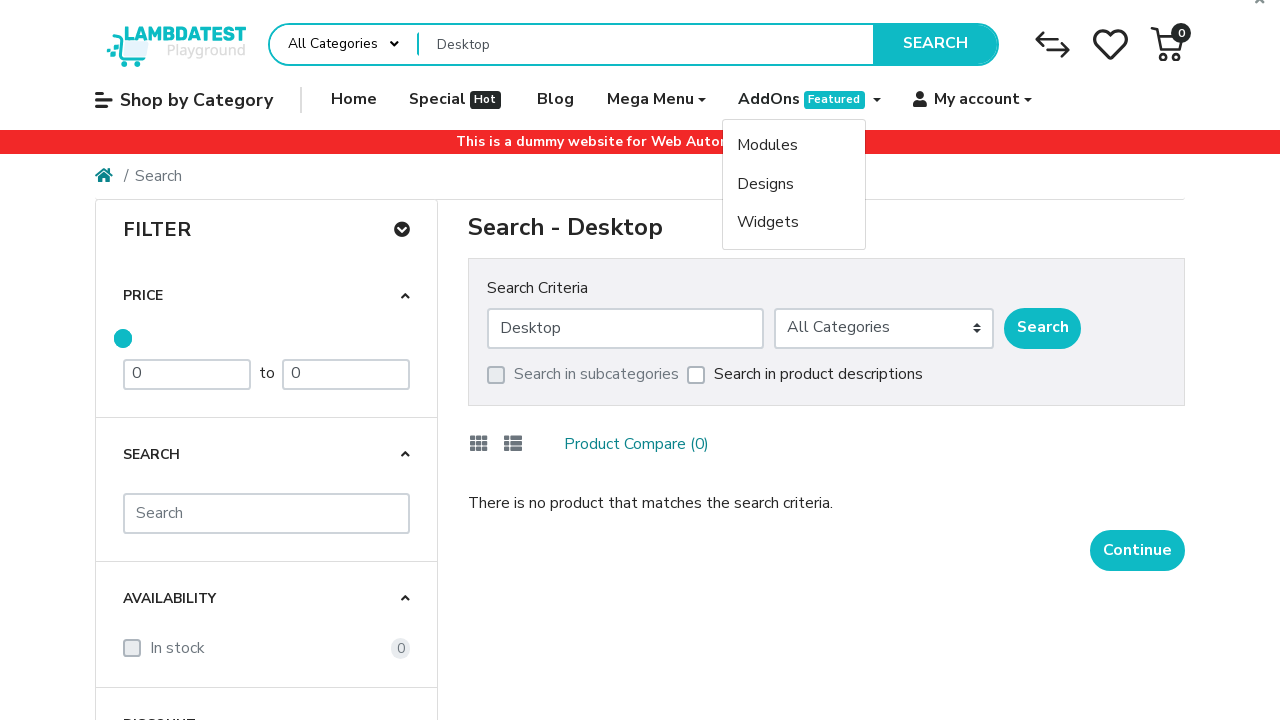

Hovered over 'My account' menu option at (973, 100) on a[role="button"]:has-text("My account")
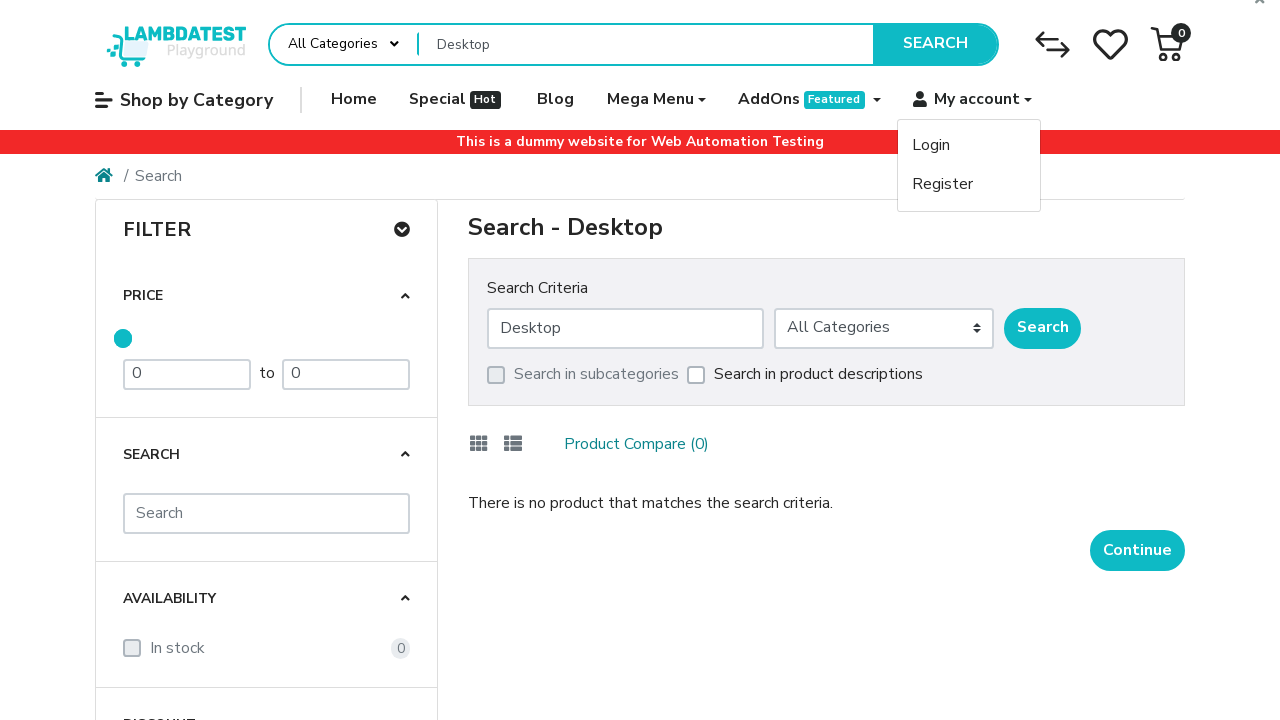

Register link appeared in dropdown menu
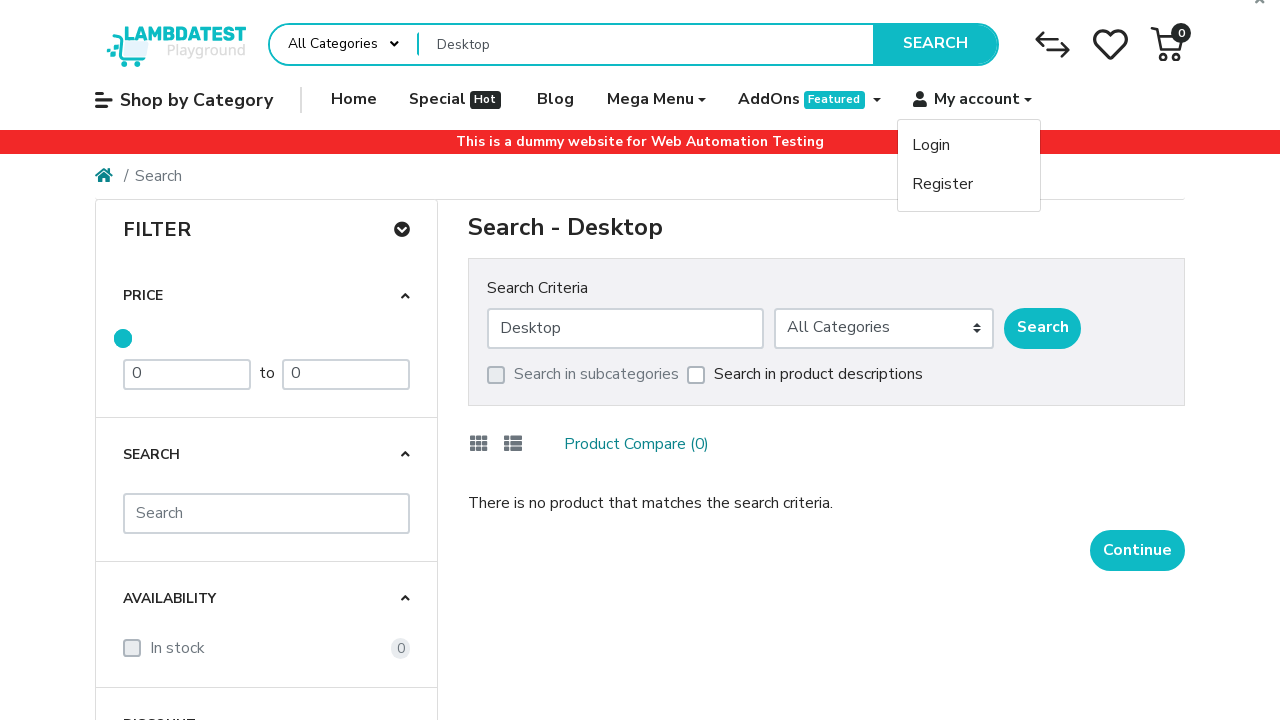

Clicked Register link to navigate to registration page at (969, 184) on a:has-text("Register")
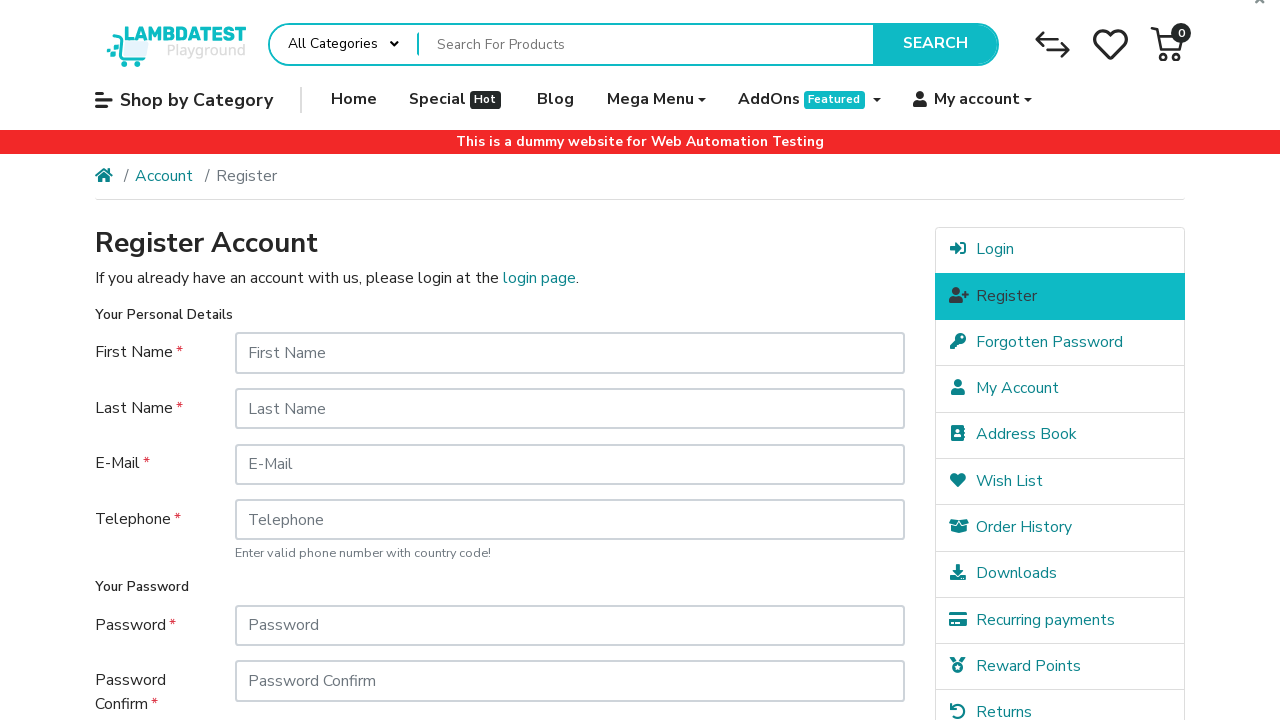

Filled First Name field with 'Marcus' on input[placeholder="First Name"]
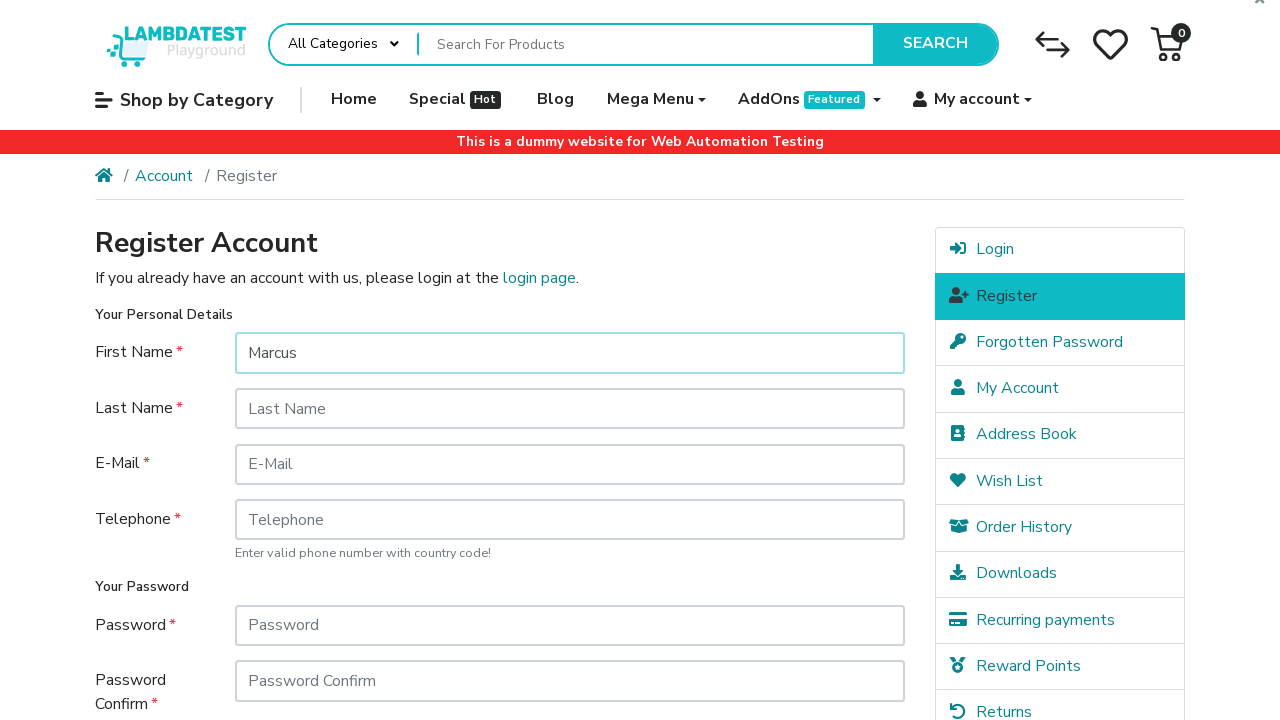

Filled Last Name field with 'Thompson' on input[placeholder="Last Name"]
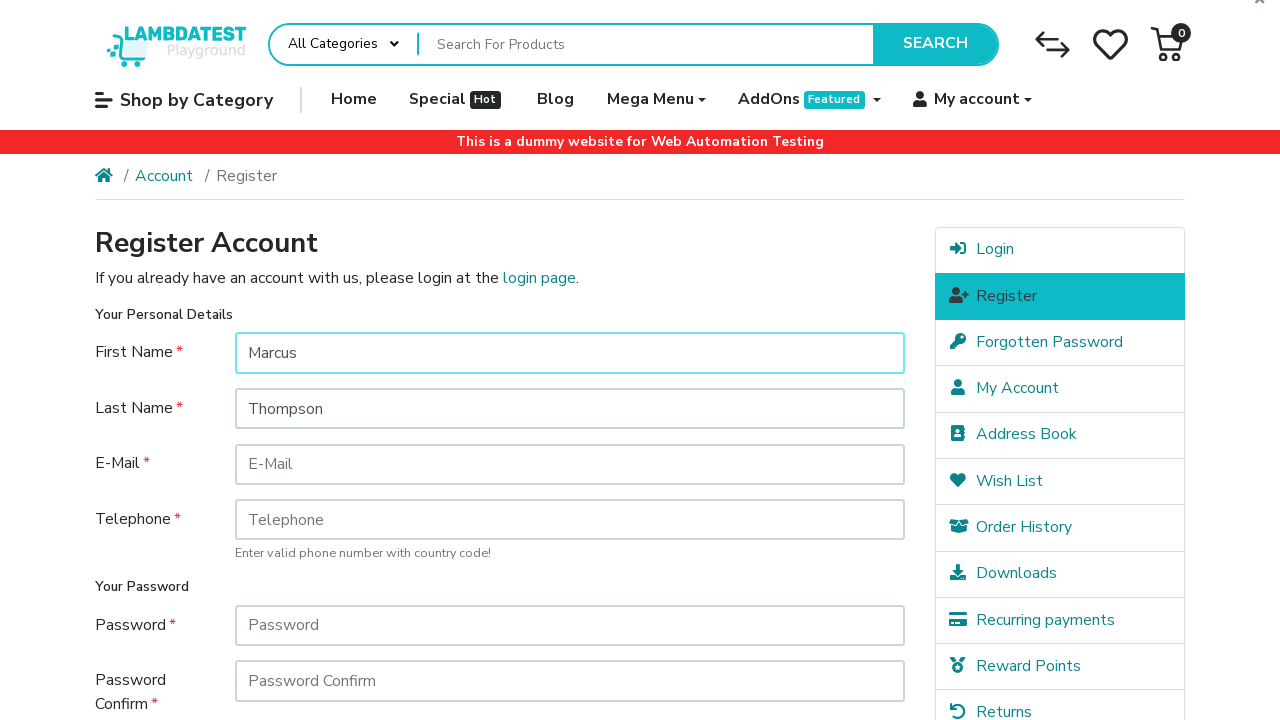

Filled E-Mail field with 'marcus.thompson8472@testmail.com' on input[placeholder="E-Mail"]
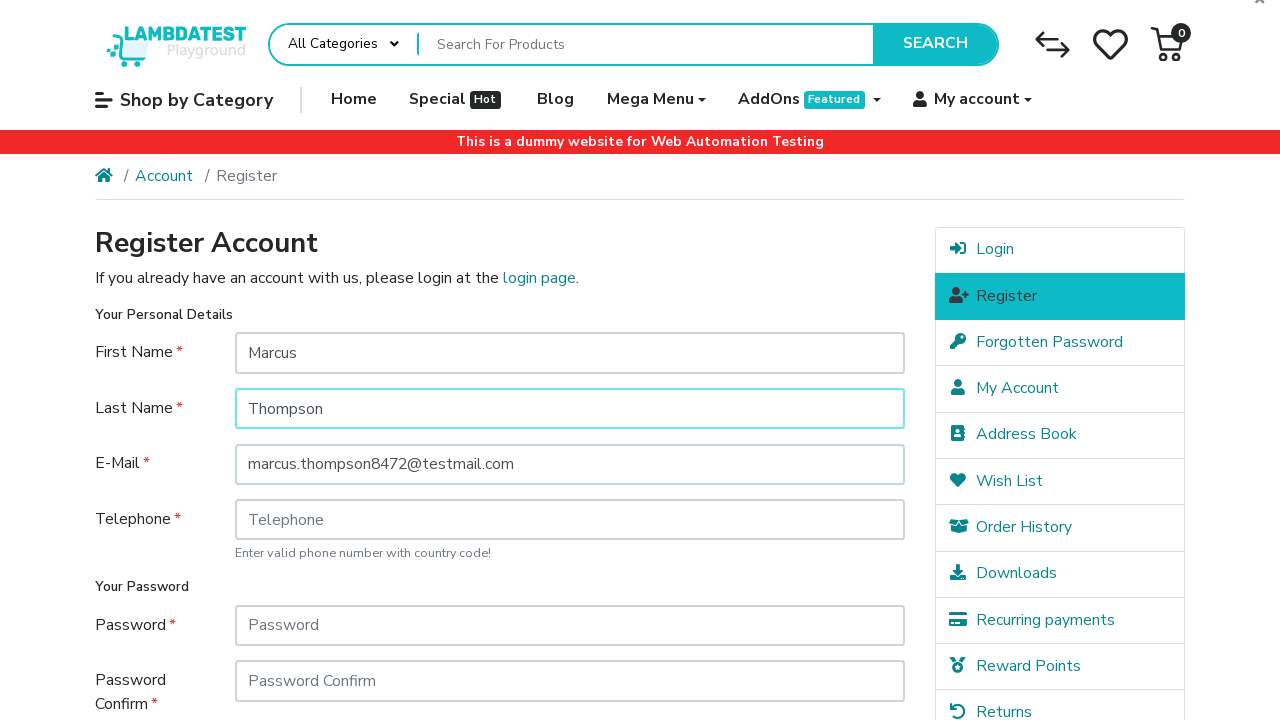

Filled Telephone field with '5551234567' on input[placeholder="Telephone"]
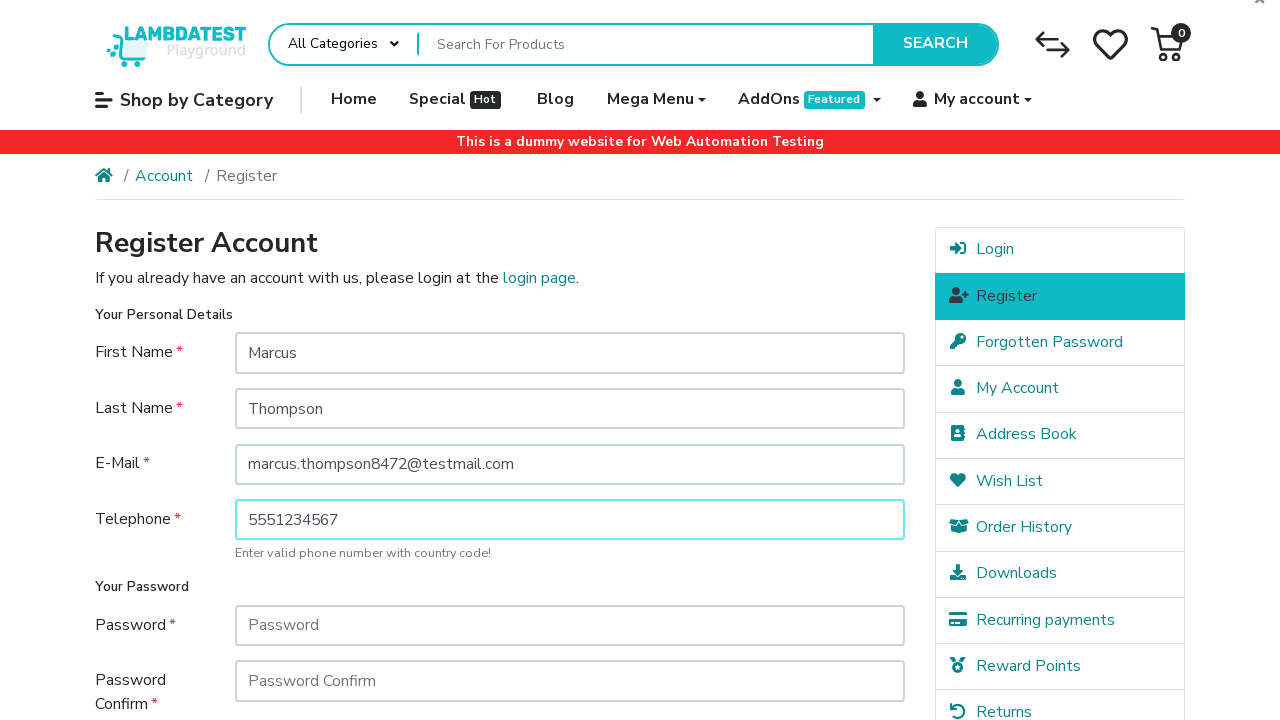

Filled Password field with secure password on input[placeholder="Password"]
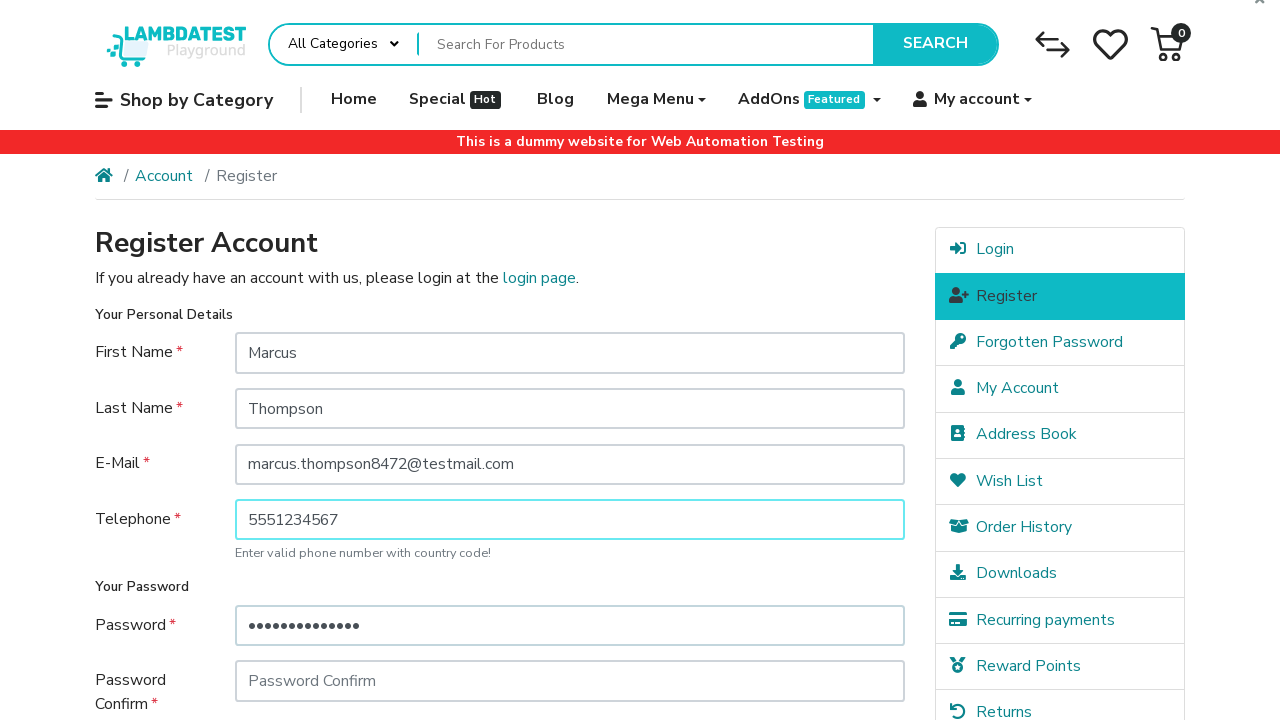

Filled Password Confirm field with matching password on input[placeholder="Password Confirm"]
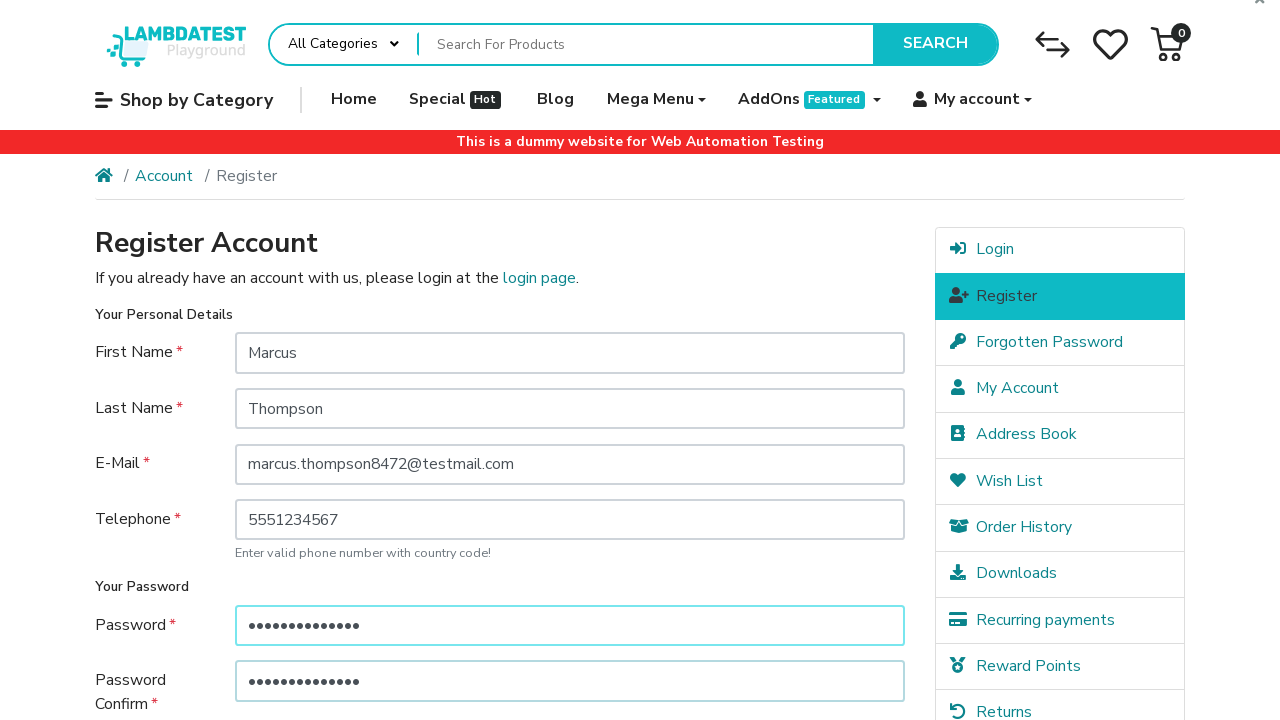

Selected 'No' for newsletter subscription preference at (347, 514) on label:has-text("No")
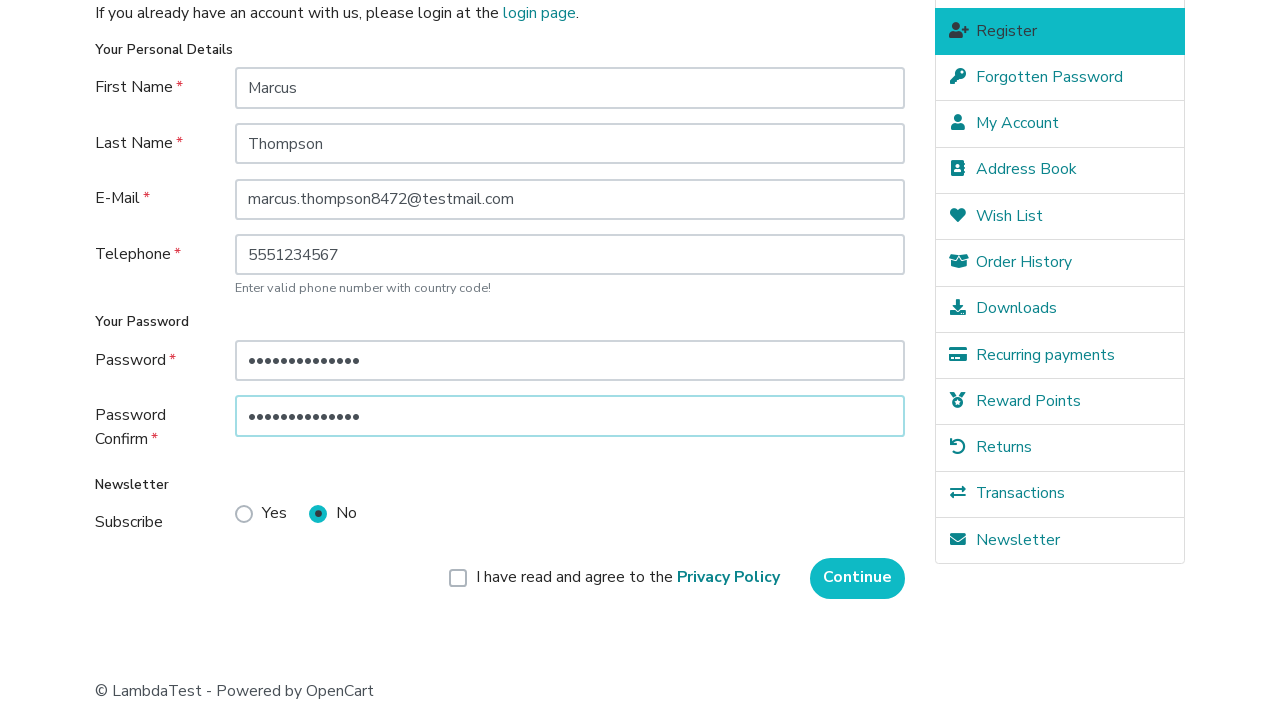

Checked Privacy Policy agreement checkbox at (628, 578) on label:has-text("I have read and agree to the Privacy Policy")
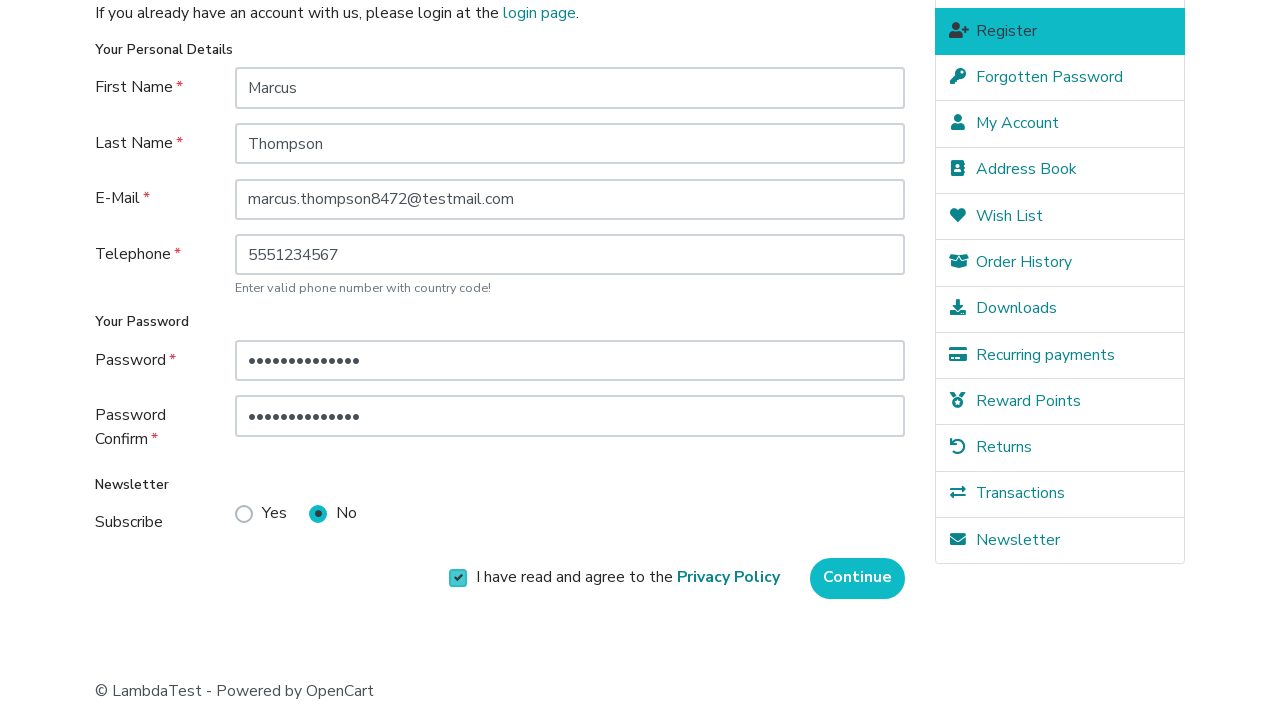

Clicked Continue button to submit registration form at (858, 578) on input[value="Continue"]
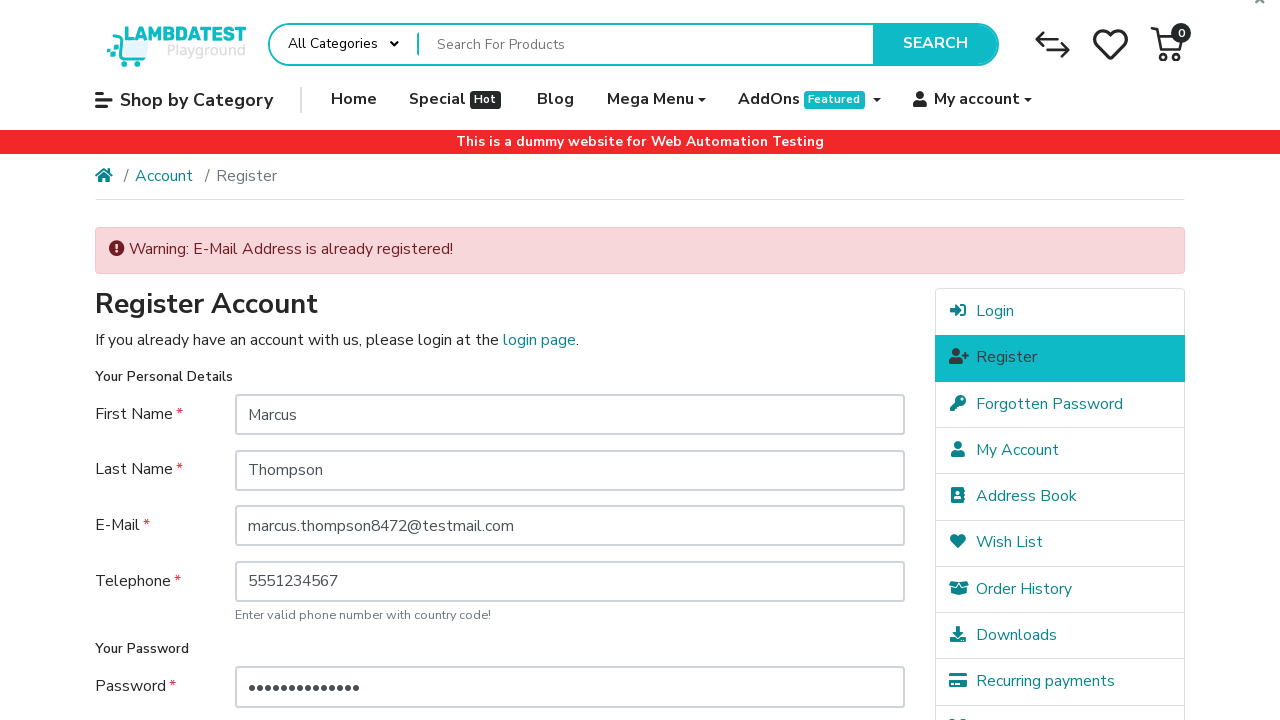

Clicked Continue button on account creation confirmation page at (858, 579) on text=Continue
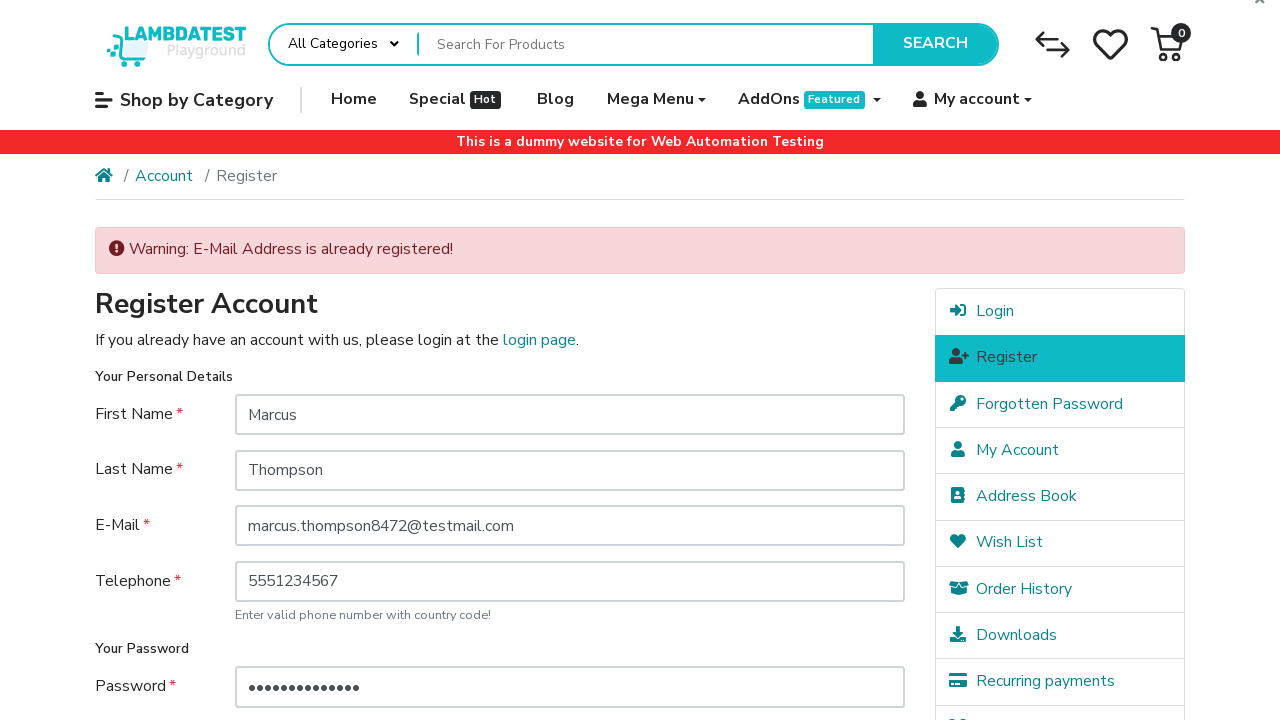

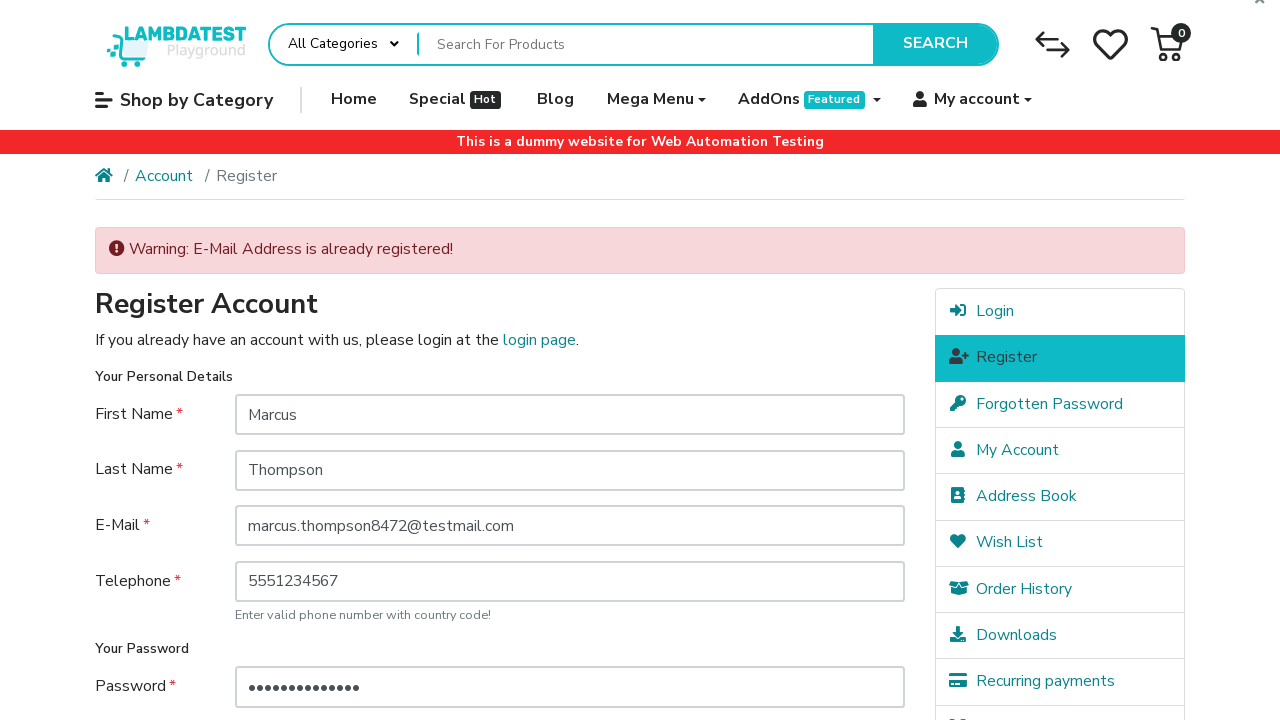